Tests that the page title is correctly retrieved and matches the expected Russian company name.

Starting URL: https://button-one.ru/

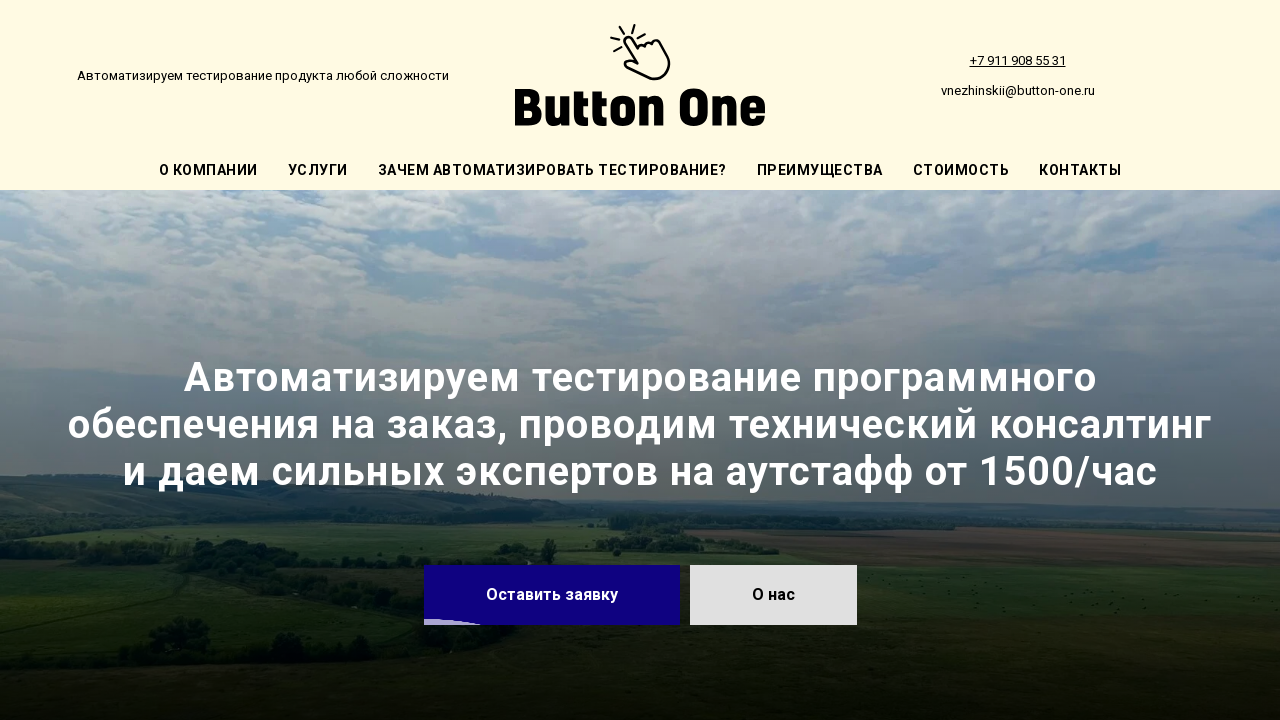

Navigated to https://button-one.ru/
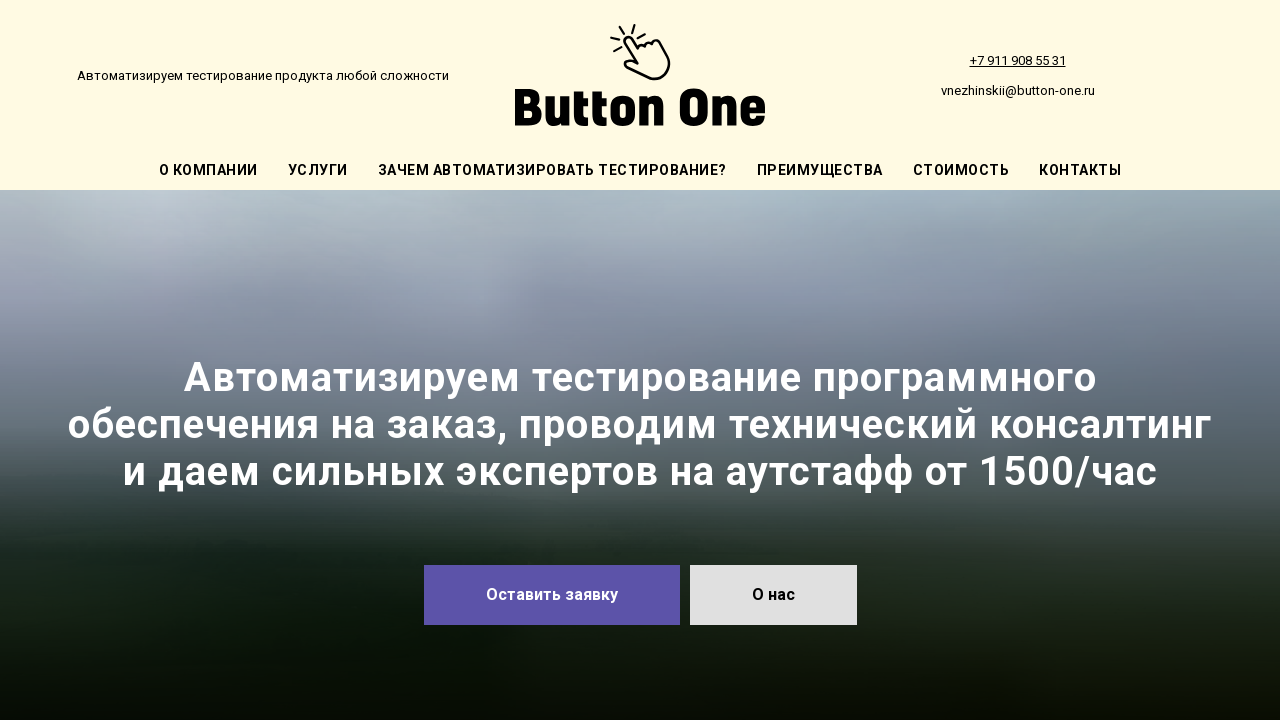

Verified page title matches expected Russian company name 'Компания Button One'
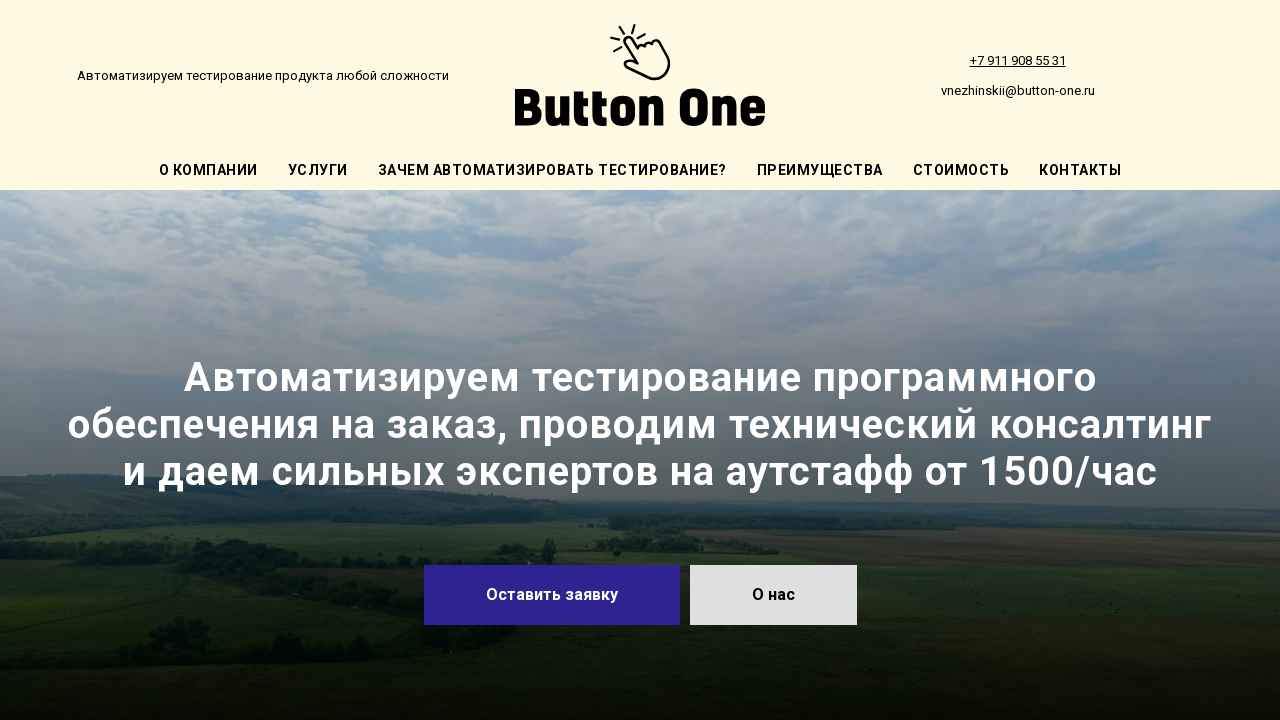

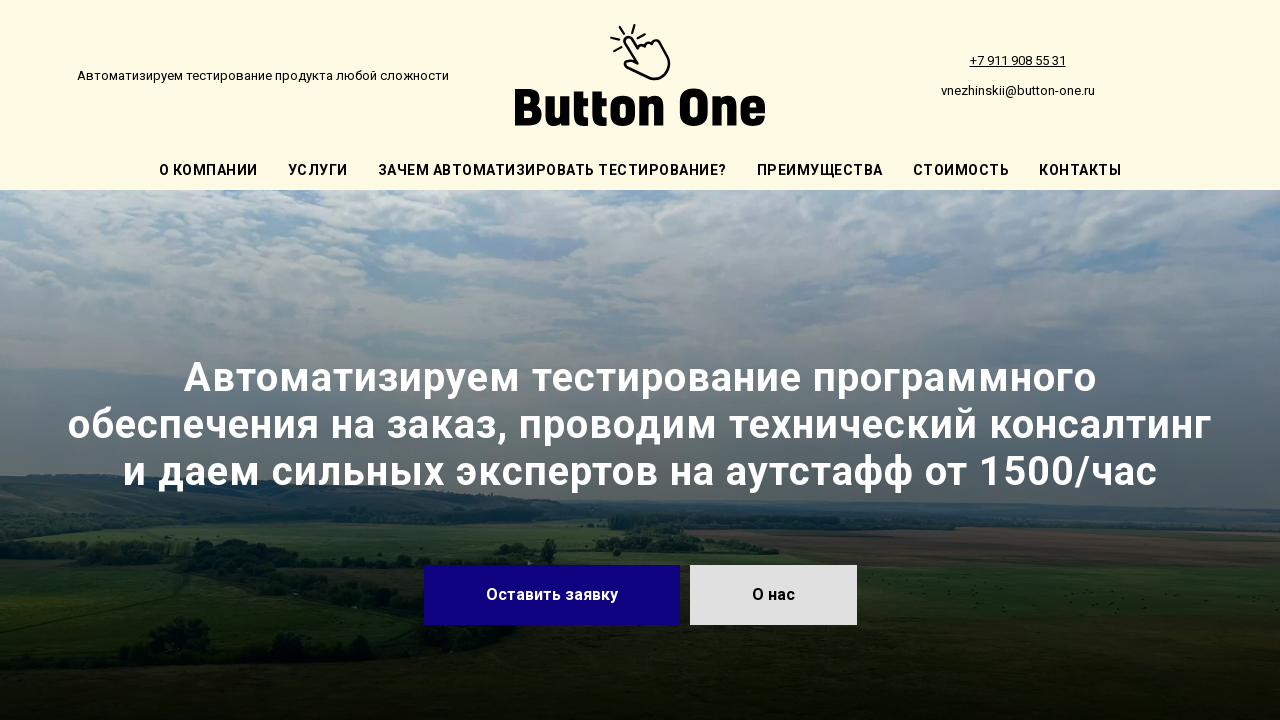